Tests selecting radio buttons using different locators (id, name, class)

Starting URL: http://selenium-cucumber.github.io/

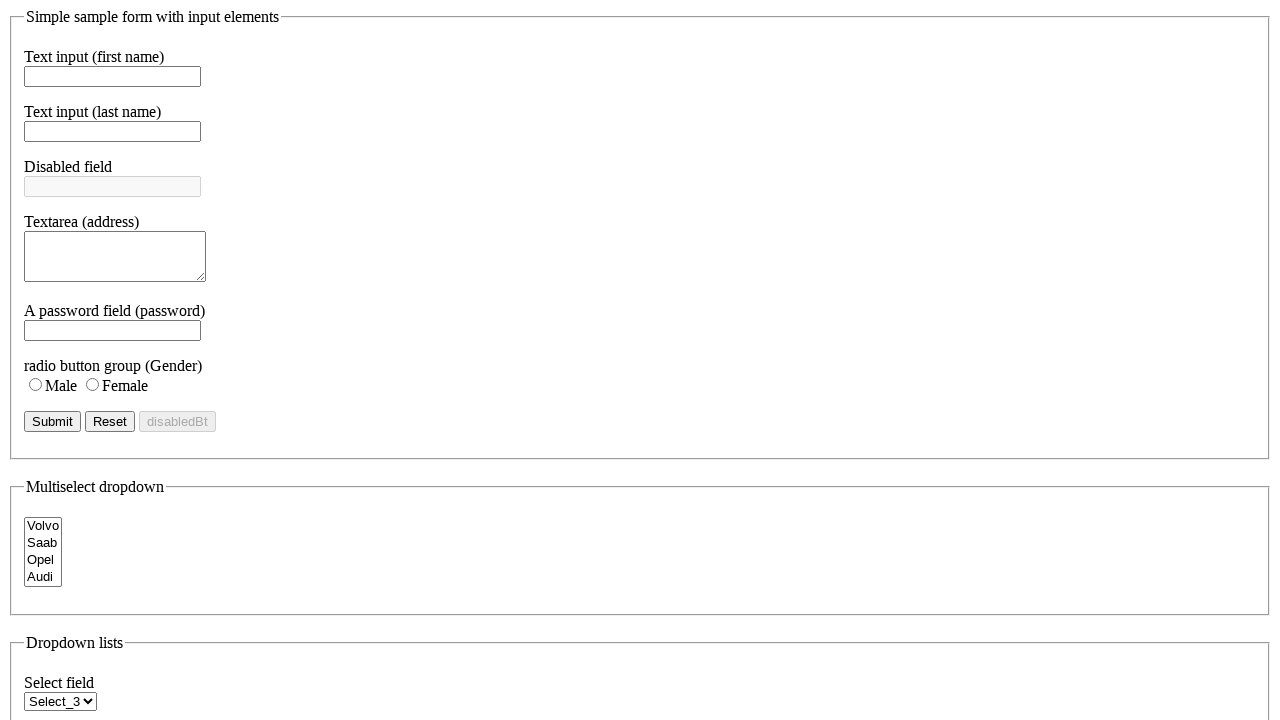

Selected radio button using id selector #rdb2 at (36, 361) on #rdb2
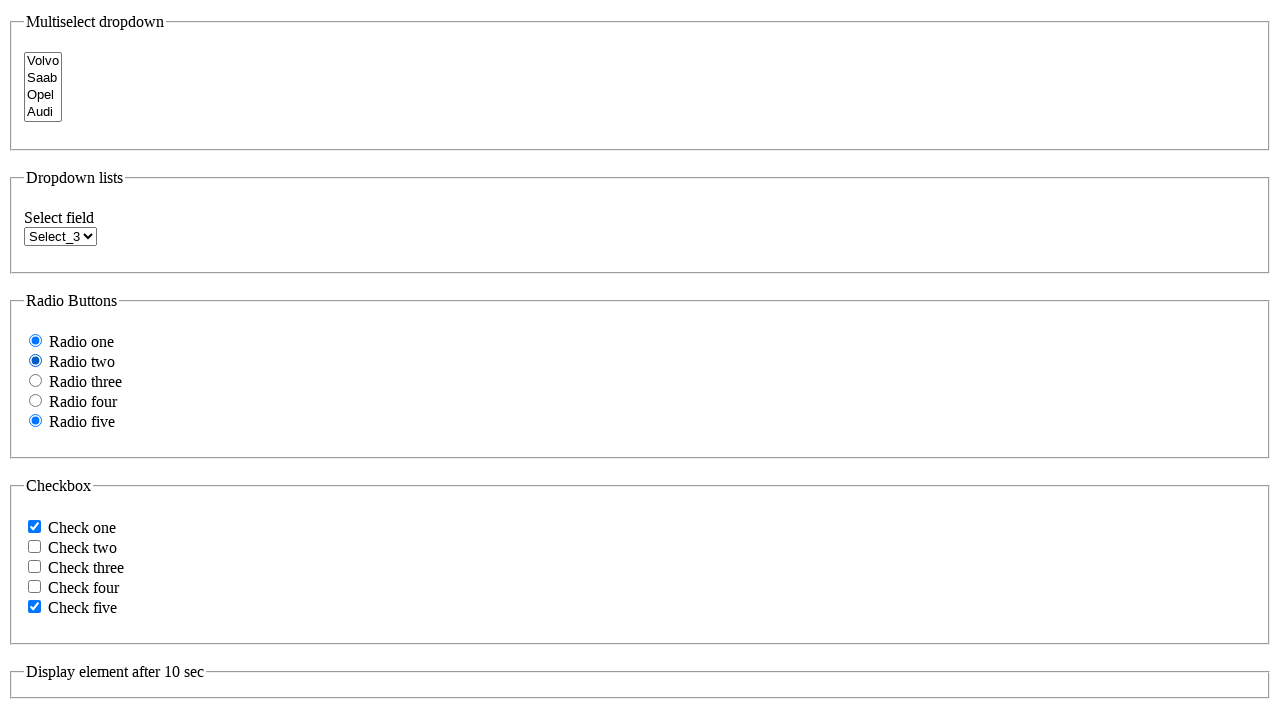

Selected radio button using name selector input[name='rdb3_name'] at (36, 381) on input[name='rdb3_name']
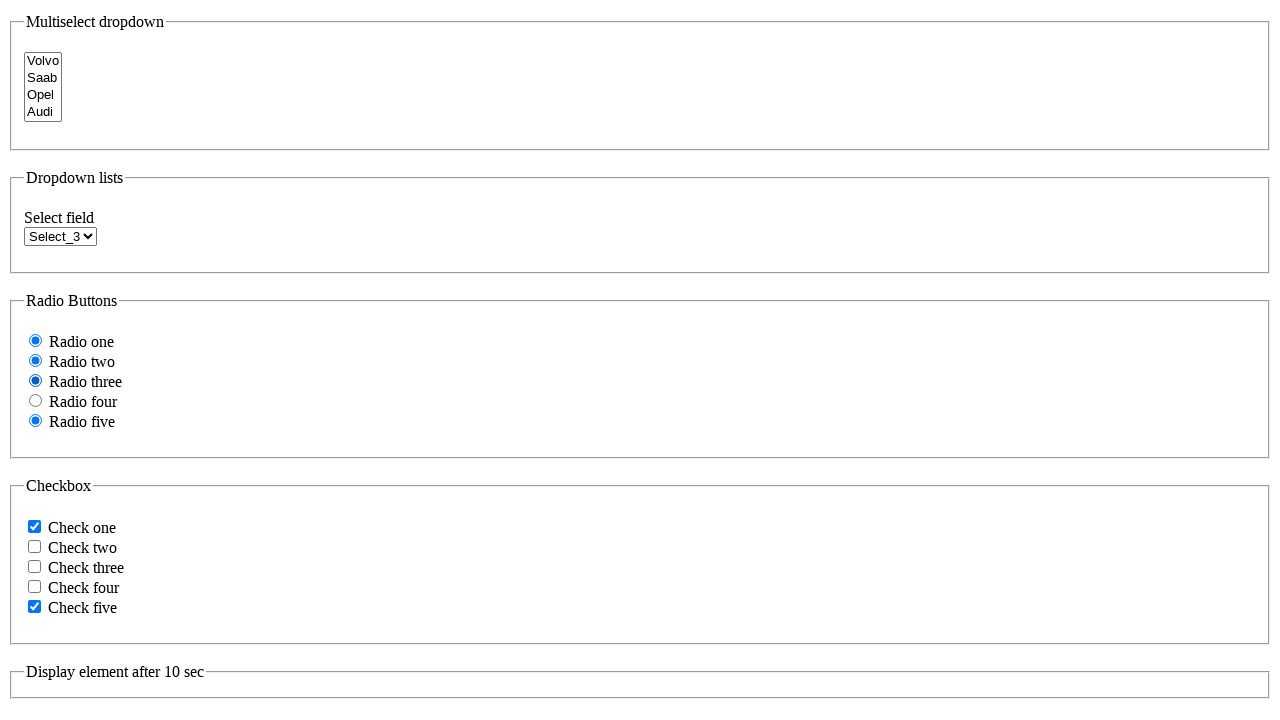

Selected radio button using class selector .rdb4_class at (36, 401) on .rdb4_class
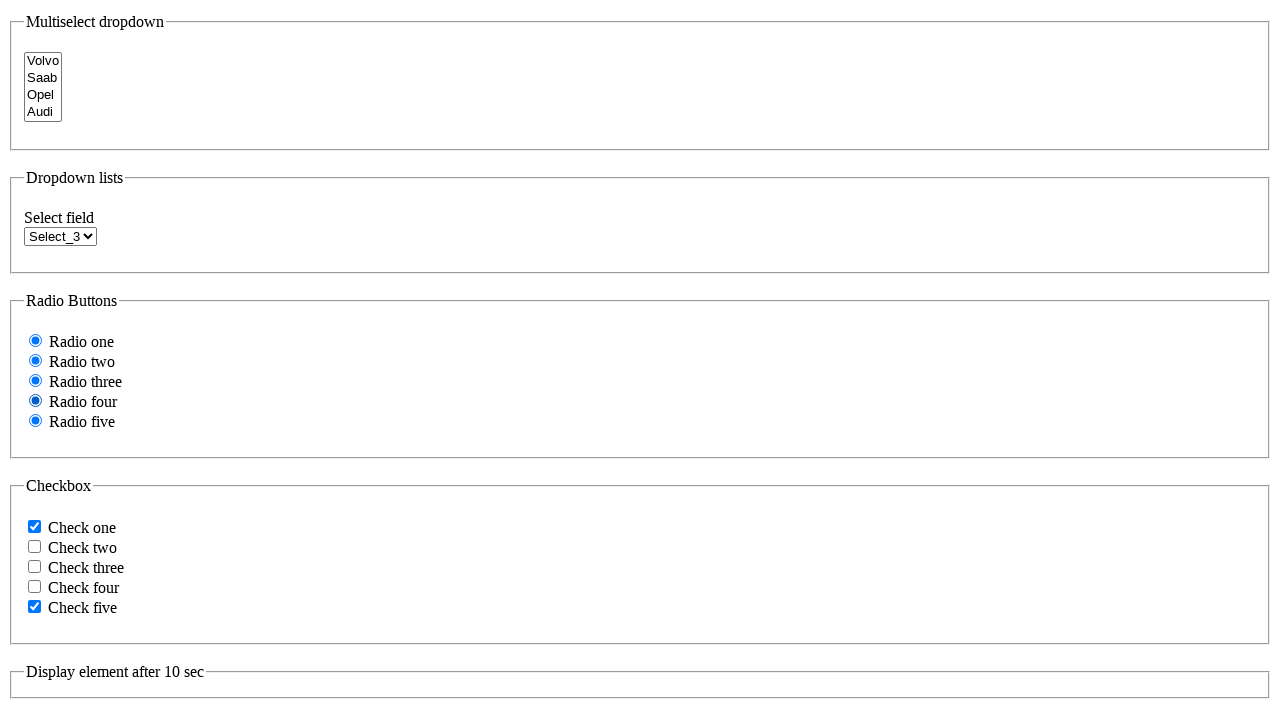

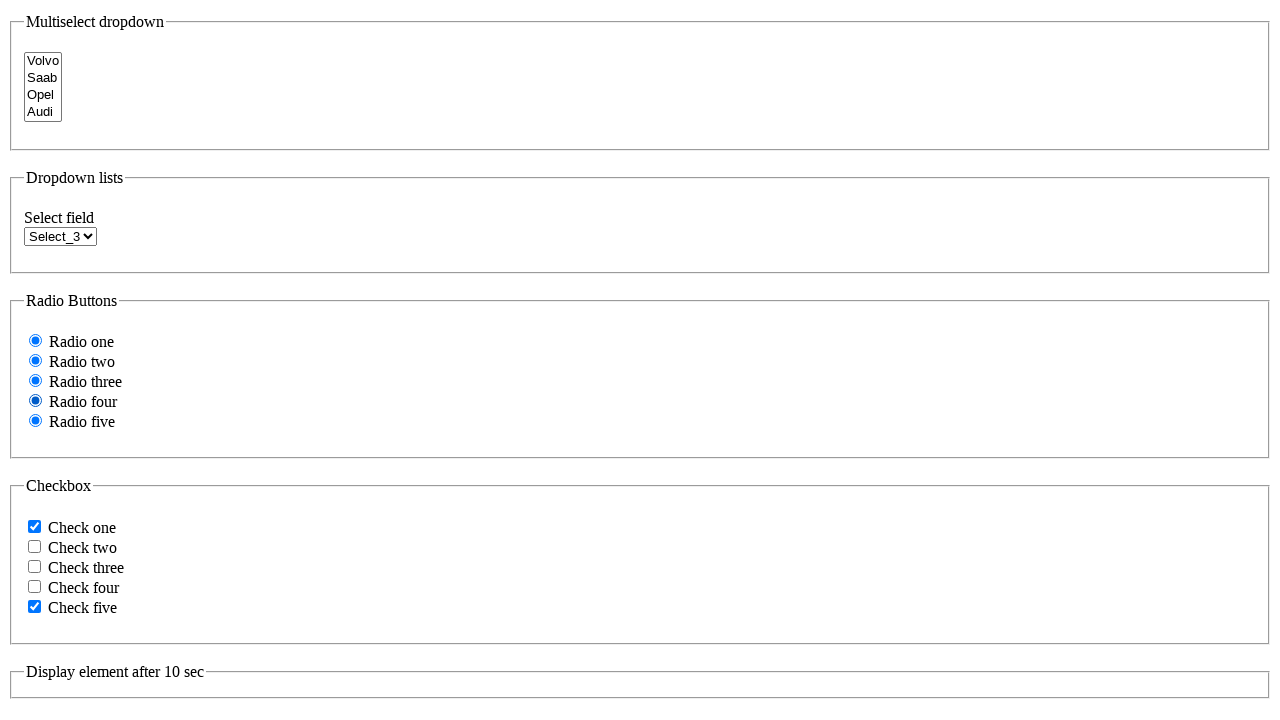